Tests alert dialog handling by triggering alerts with different inputs and accepting/dismissing them

Starting URL: https://rahulshettyacademy.com/AutomationPractice/

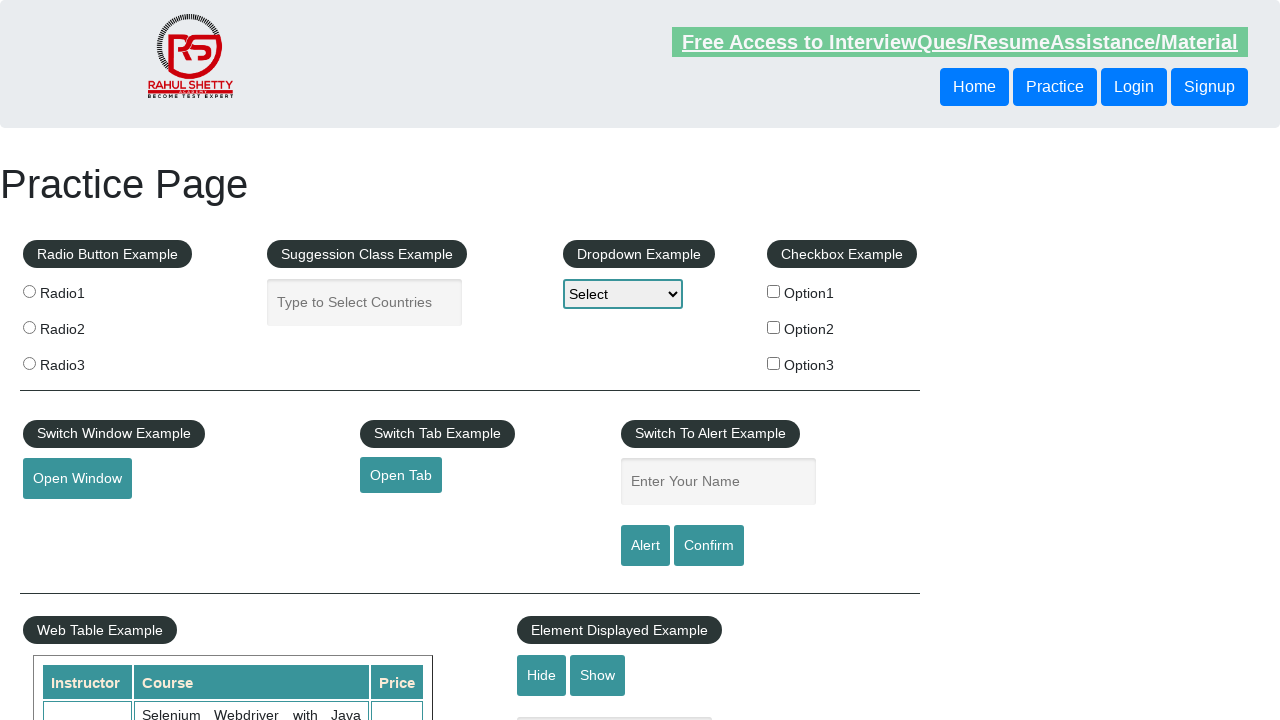

Filled name field with 'Om Kumari' on input[name='enter-name']
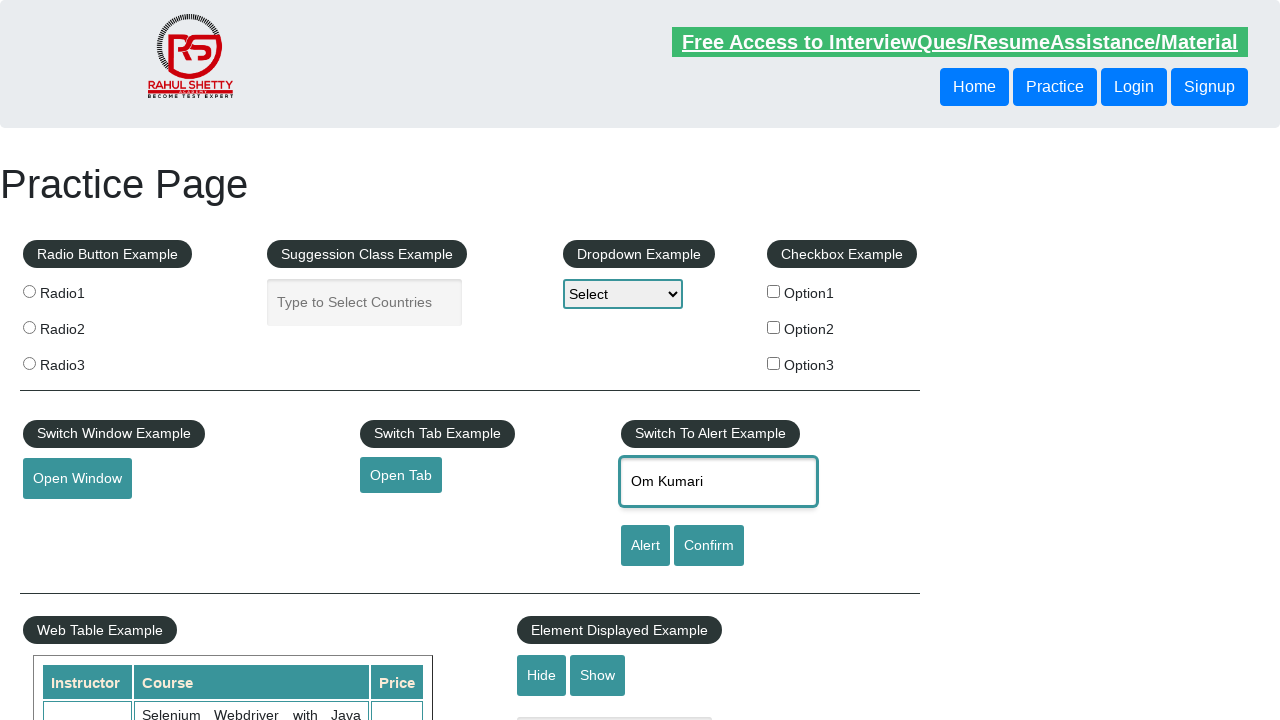

Clicked alert button to trigger first alert at (645, 546) on input#alertbtn
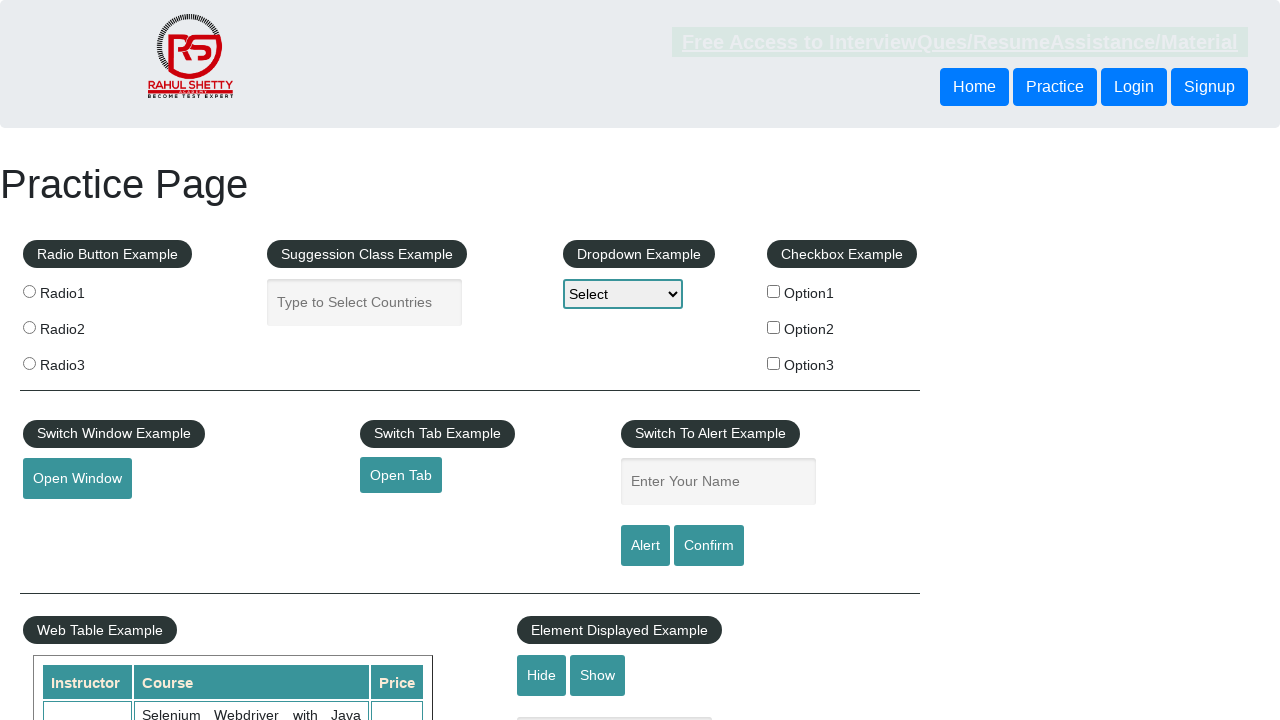

Set up dialog handler to accept first alert
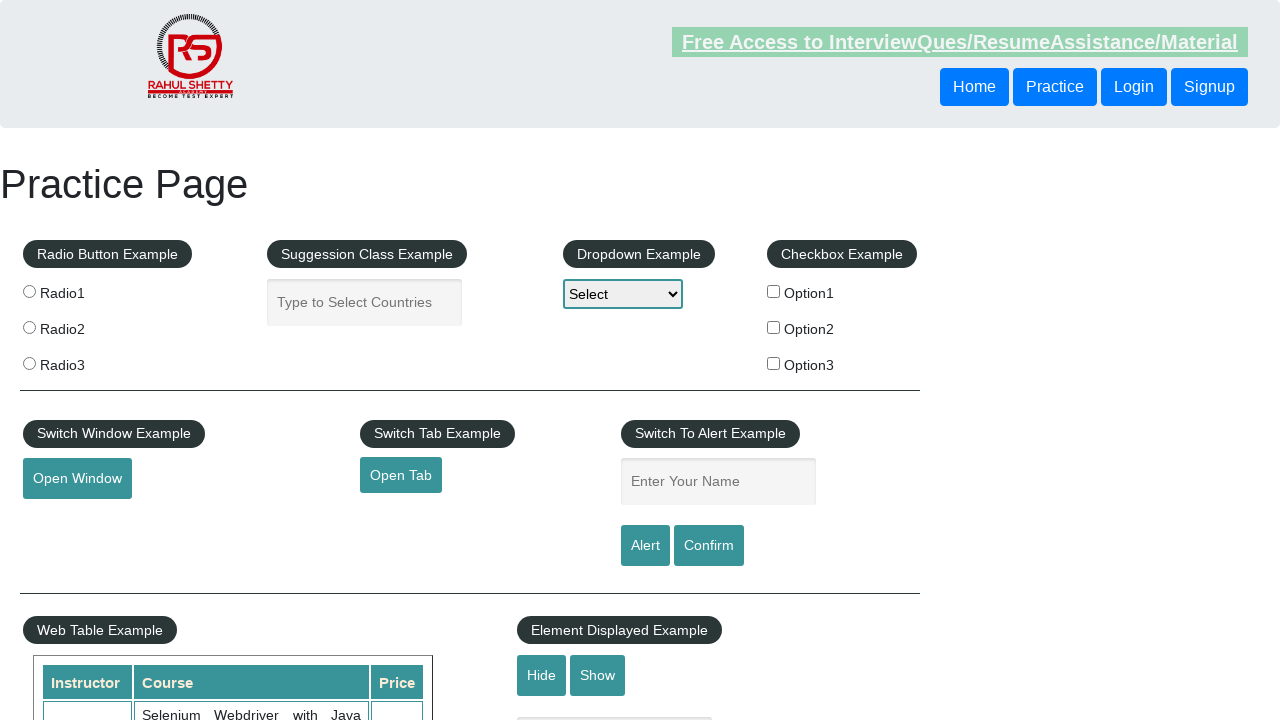

Filled name field with 'Pradhan' on input#name
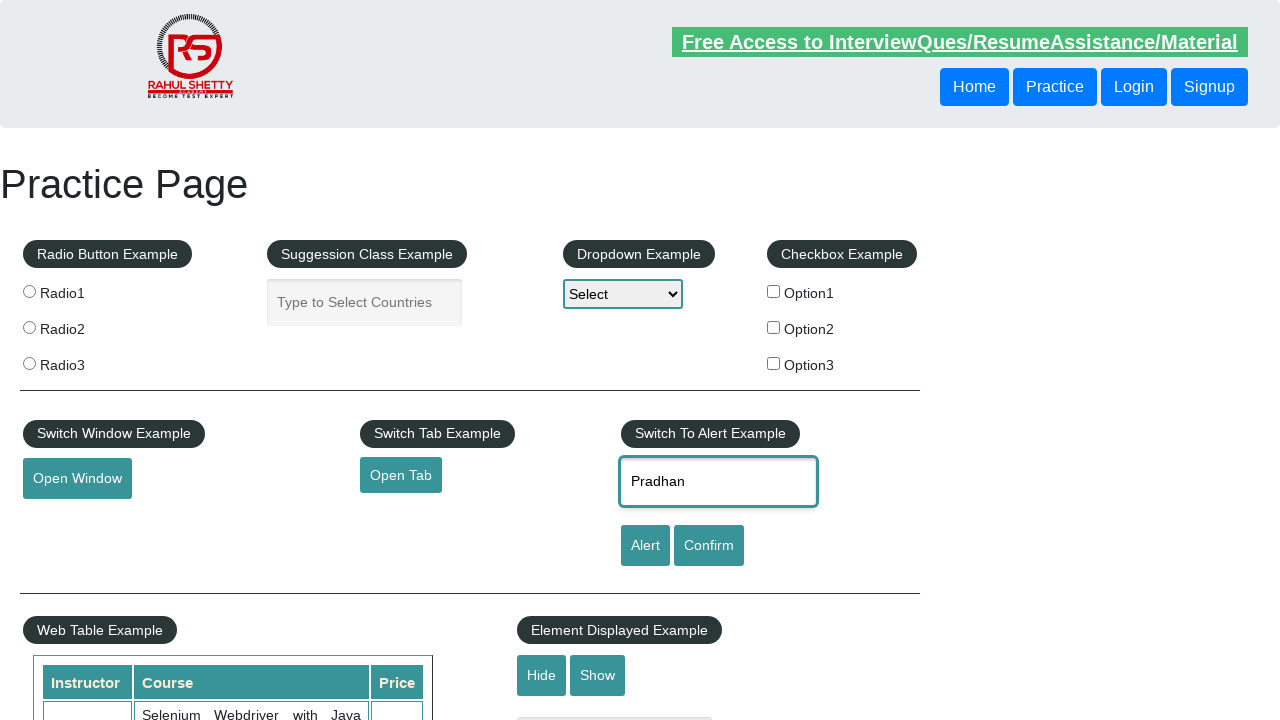

Clicked alert button to trigger second alert at (645, 546) on input#alertbtn
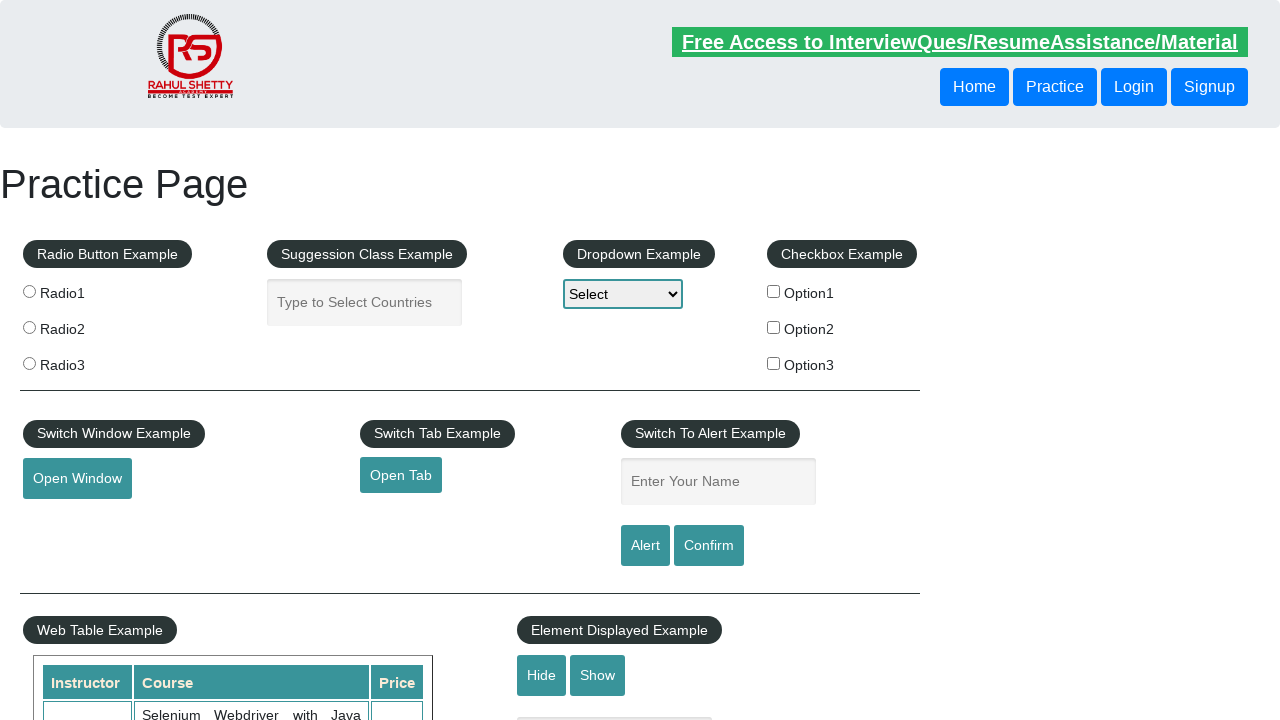

Set up dialog handler to dismiss second alert
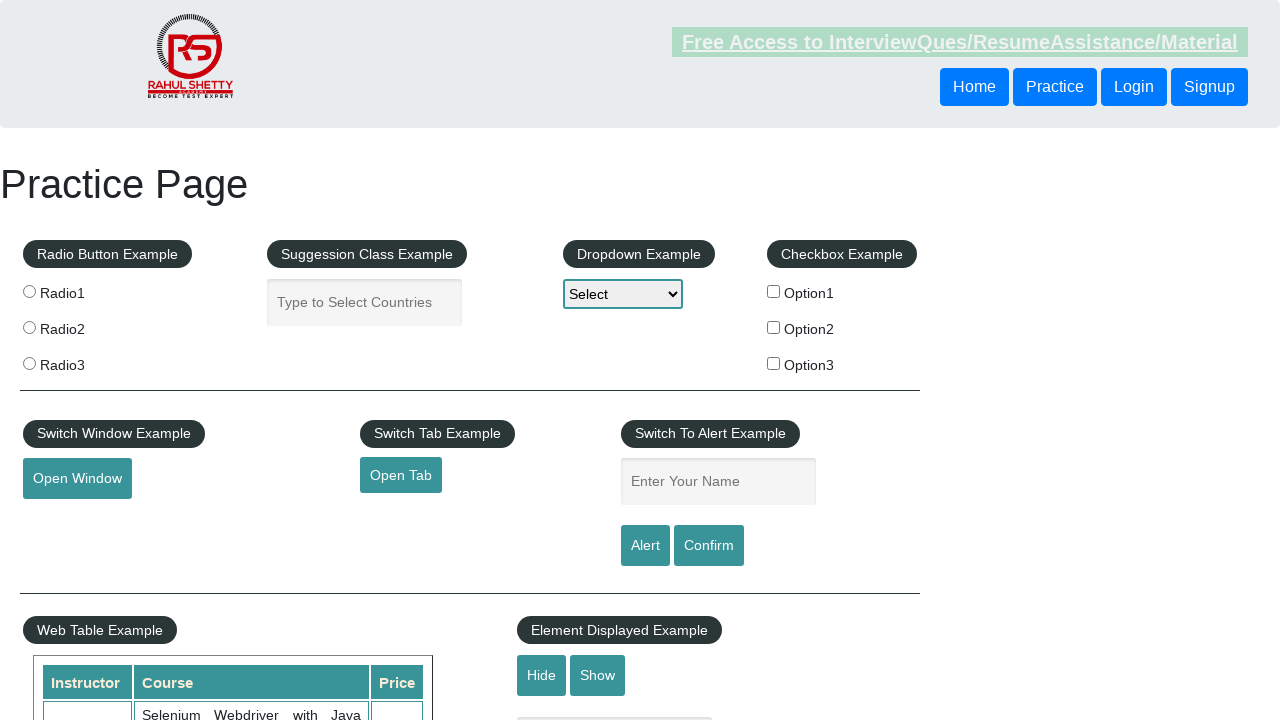

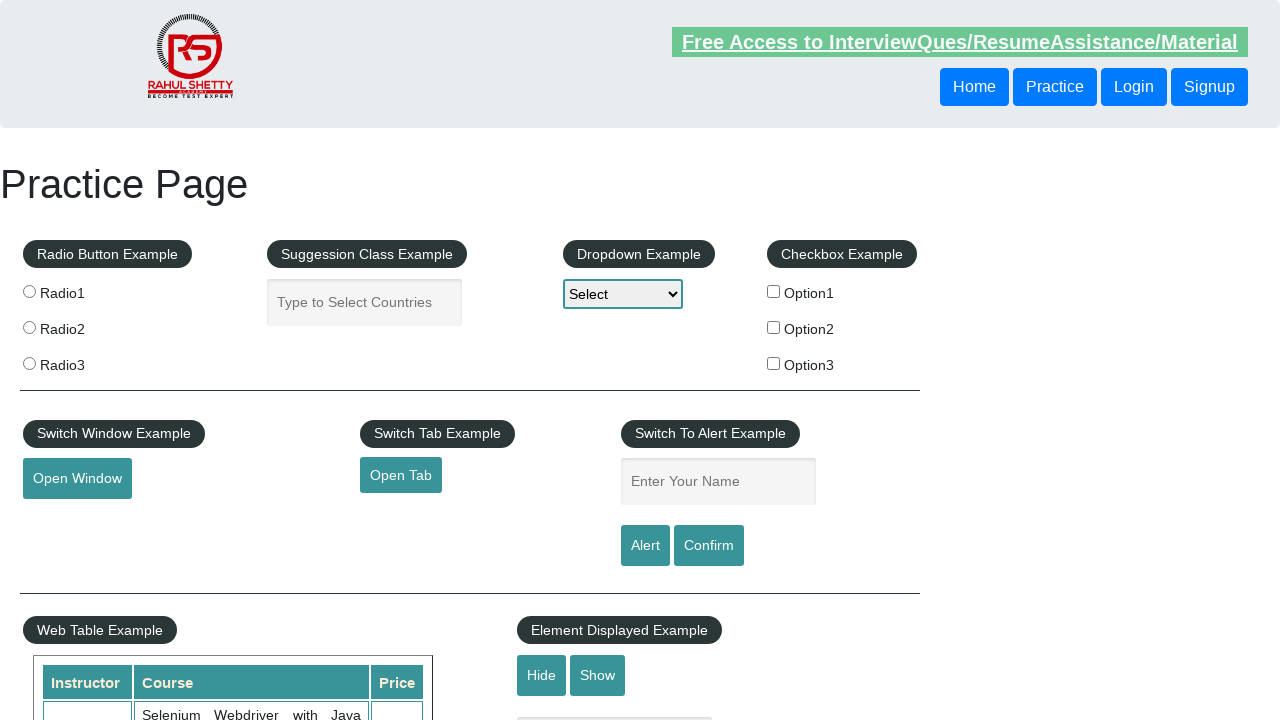